Tests basic browser navigation actions on Trello homepage including back, forward, and refresh operations

Starting URL: https://trello.com/

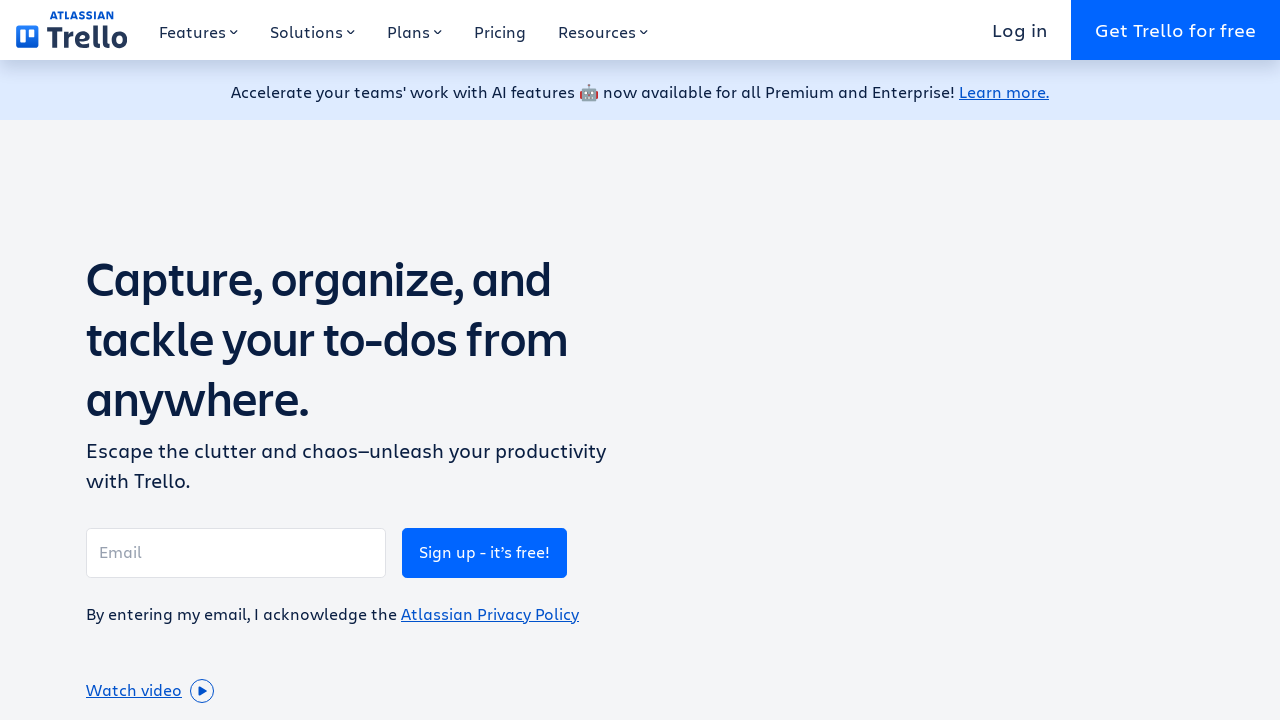

Navigated back in browser history
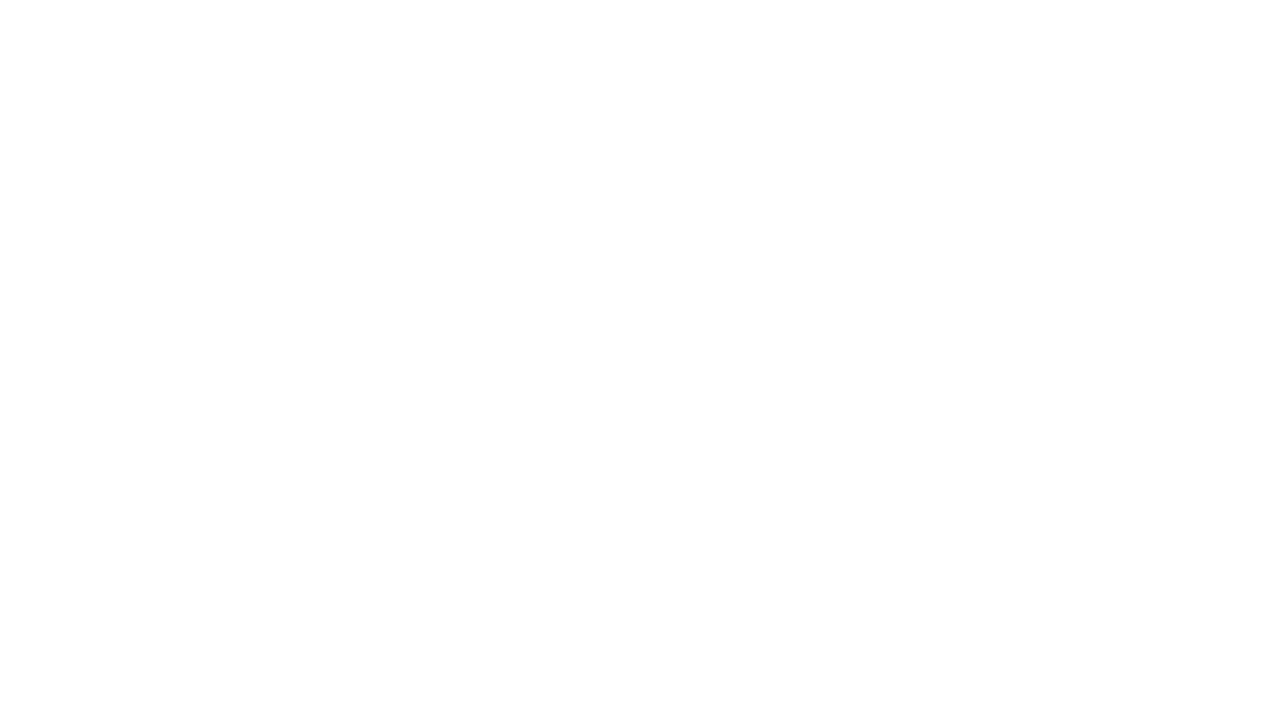

Navigated forward in browser history
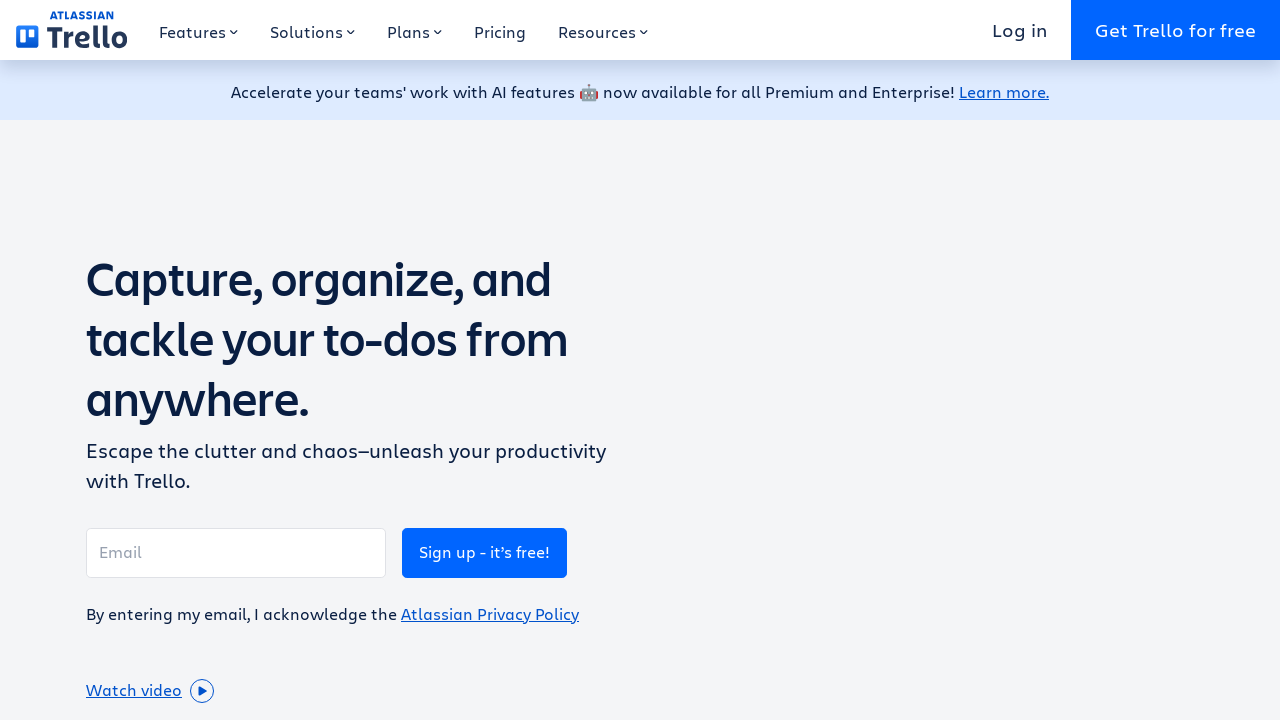

Refreshed the Trello homepage
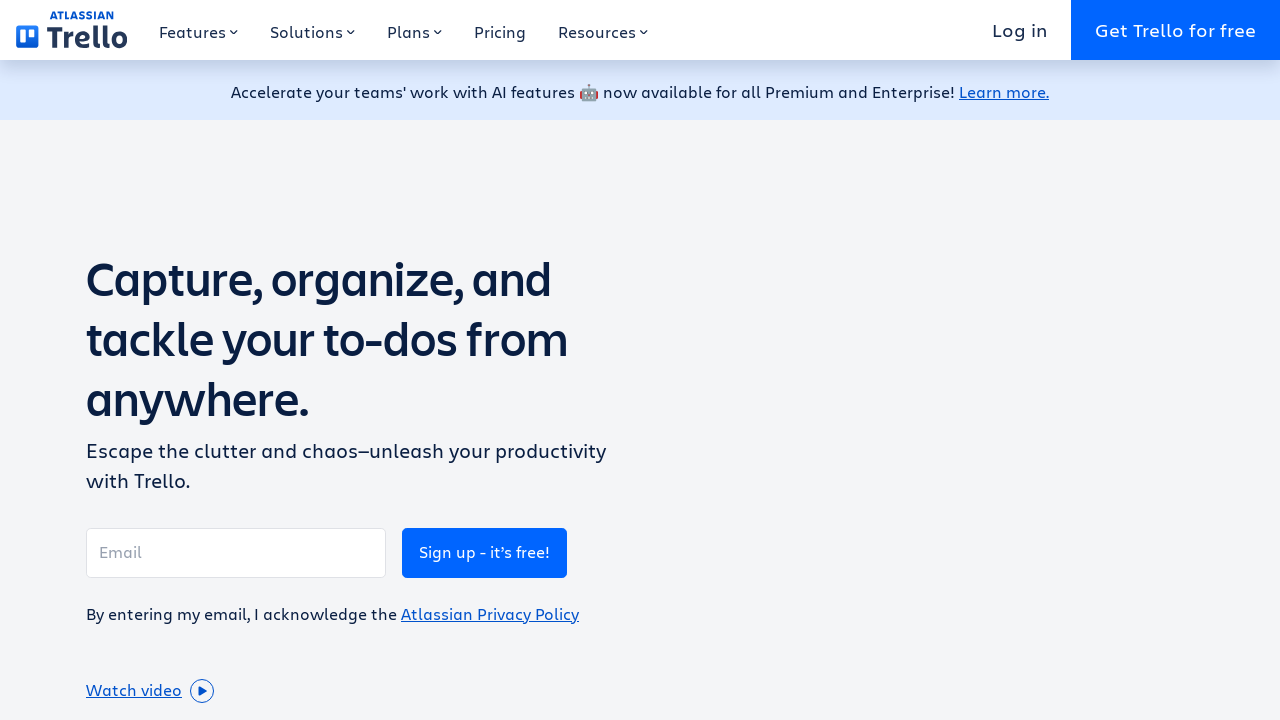

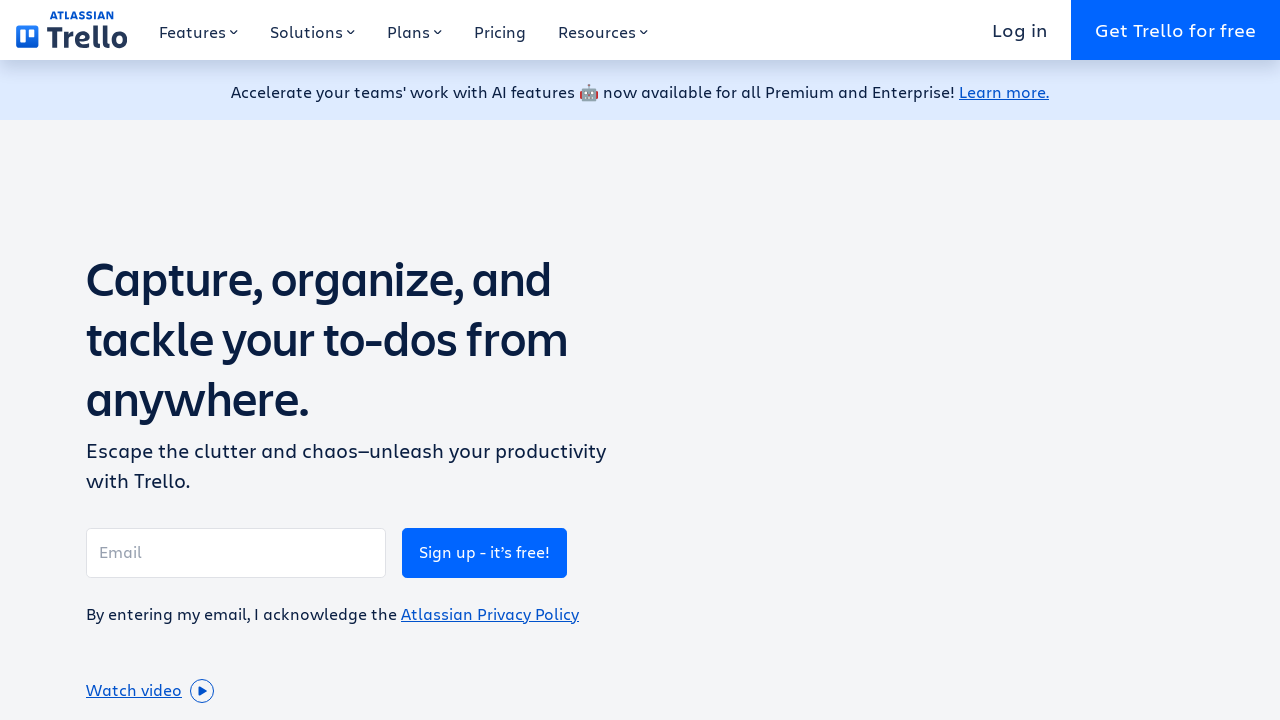